Tests checkbox functionality by selecting checkbox1 and deselecting checkbox2, then verifying their states

Starting URL: https://the-internet.herokuapp.com/checkboxes

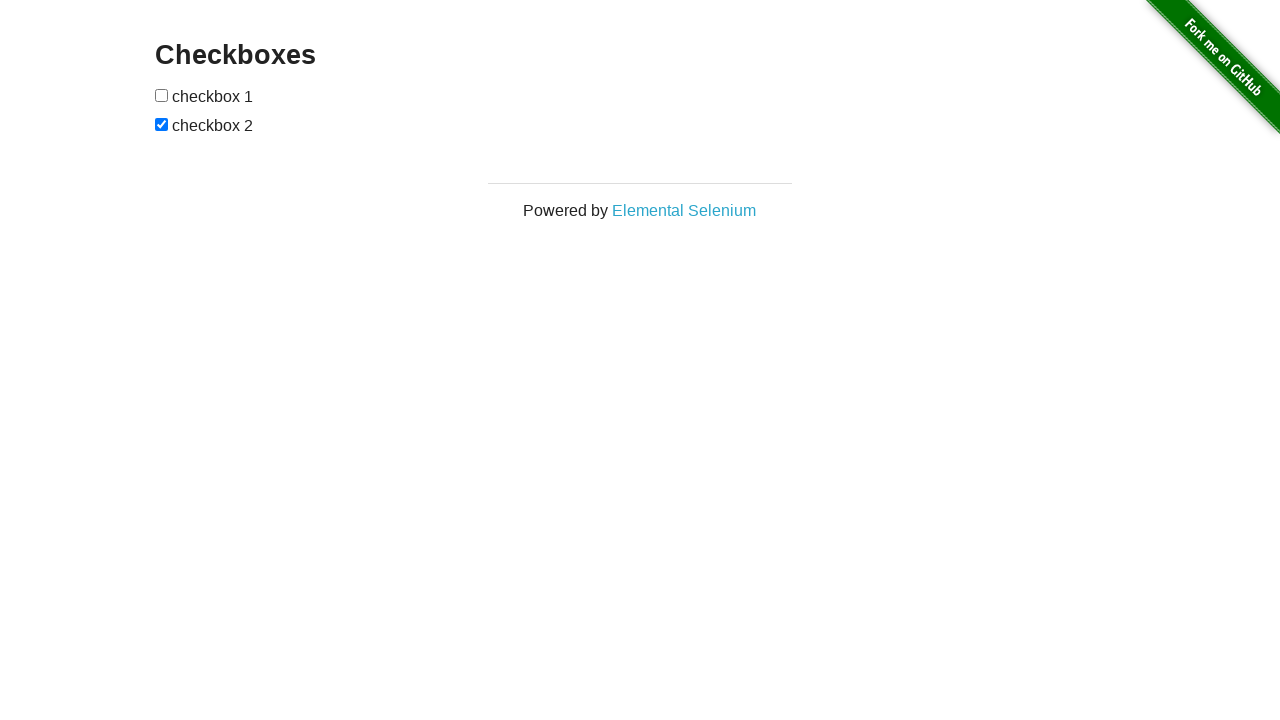

Located first checkbox (checkbox1)
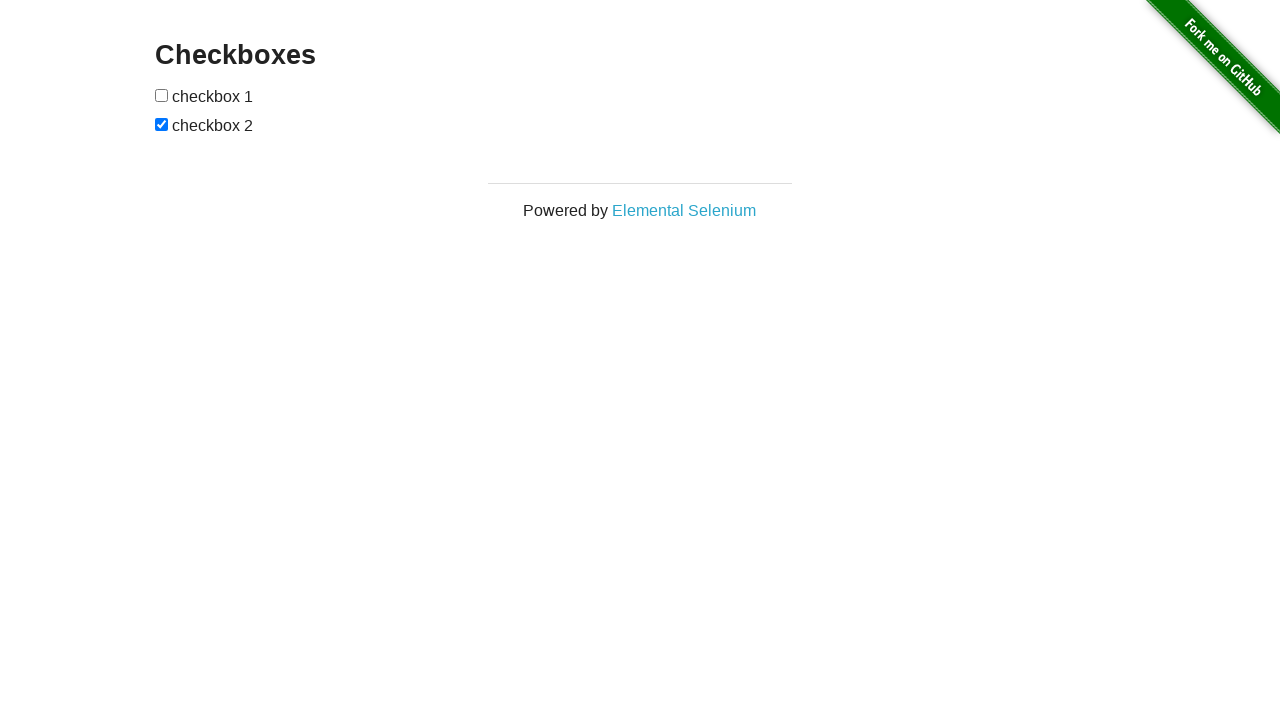

Verified checkbox1 is not currently checked
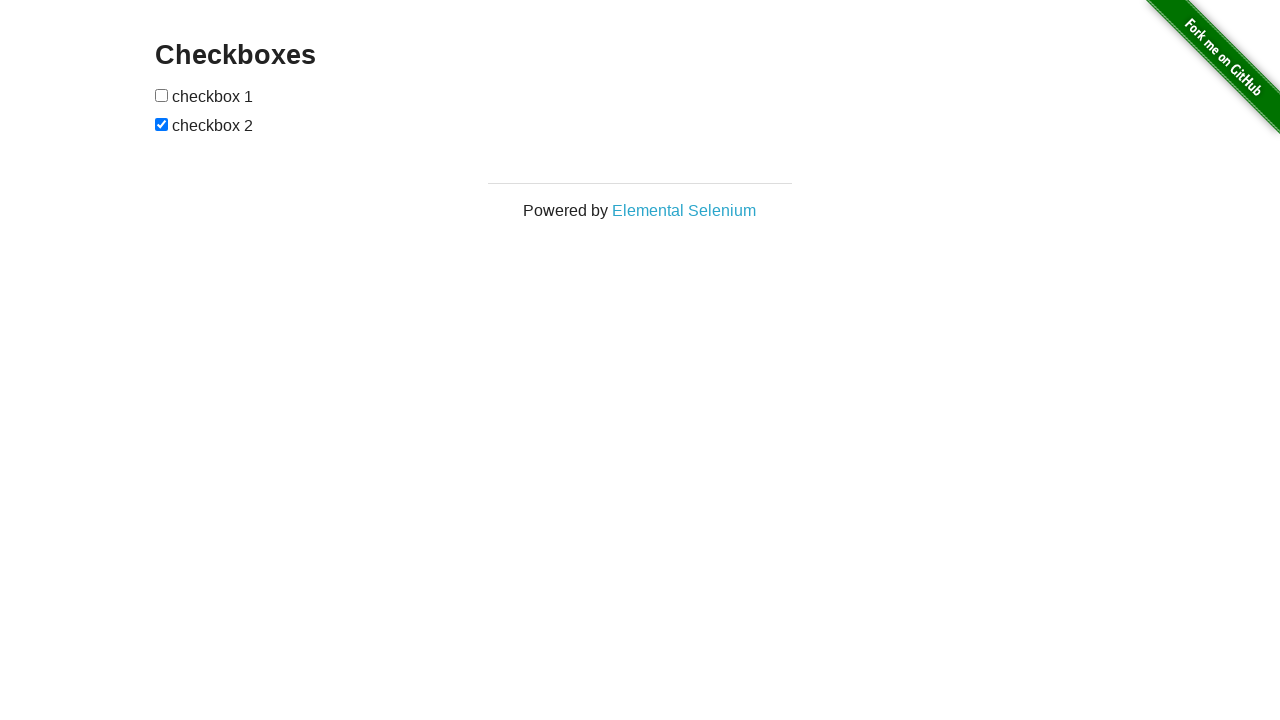

Selected checkbox1 at (162, 95) on input[type='checkbox'] >> nth=0
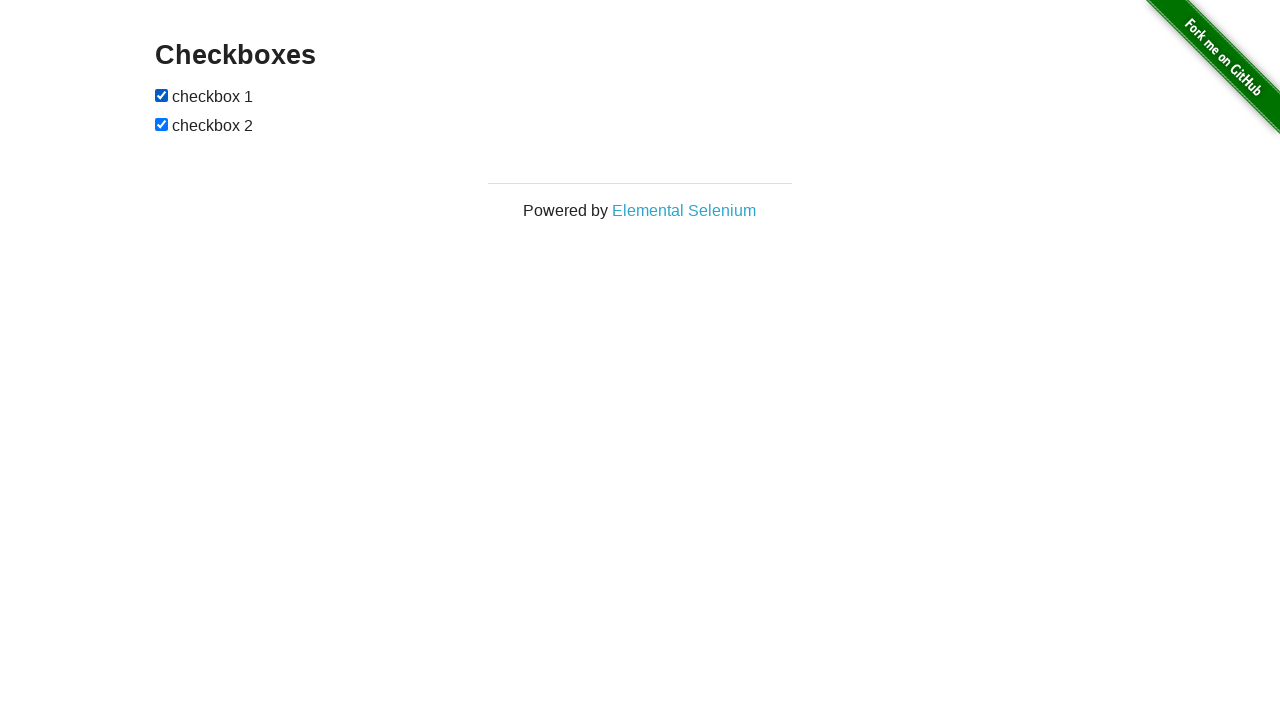

Located second checkbox (checkbox2)
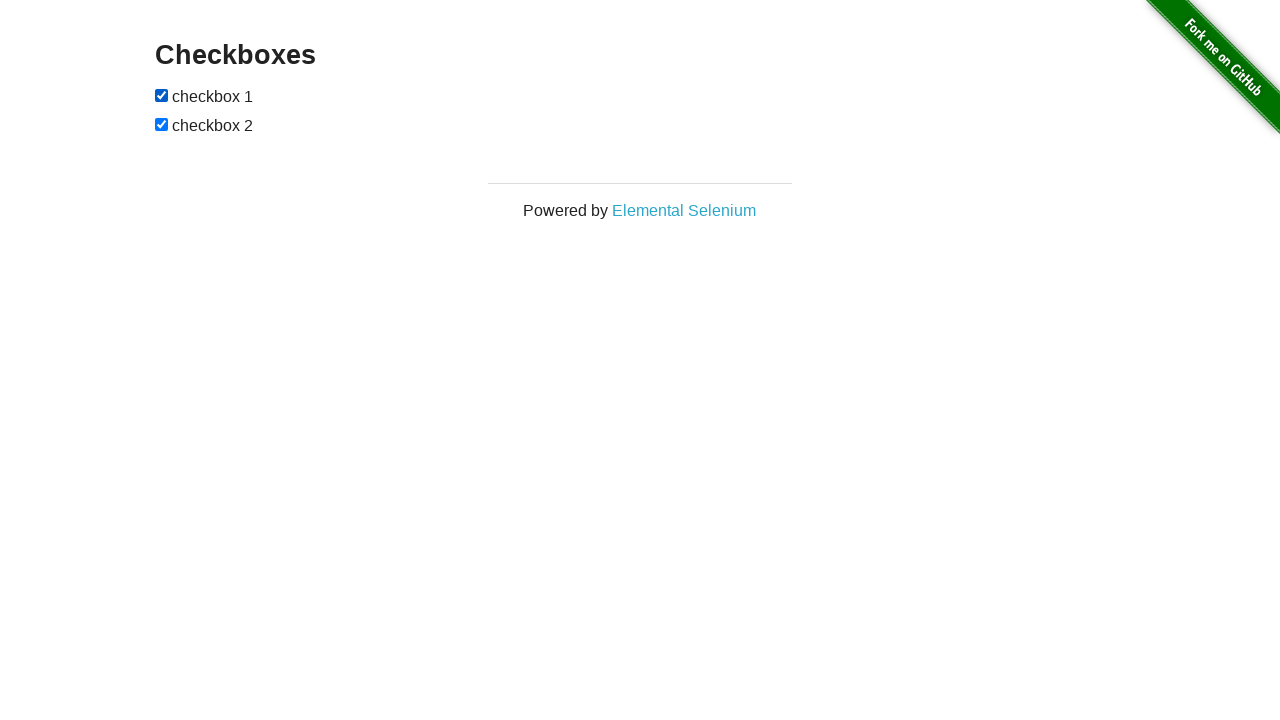

Verified checkbox2 is currently checked
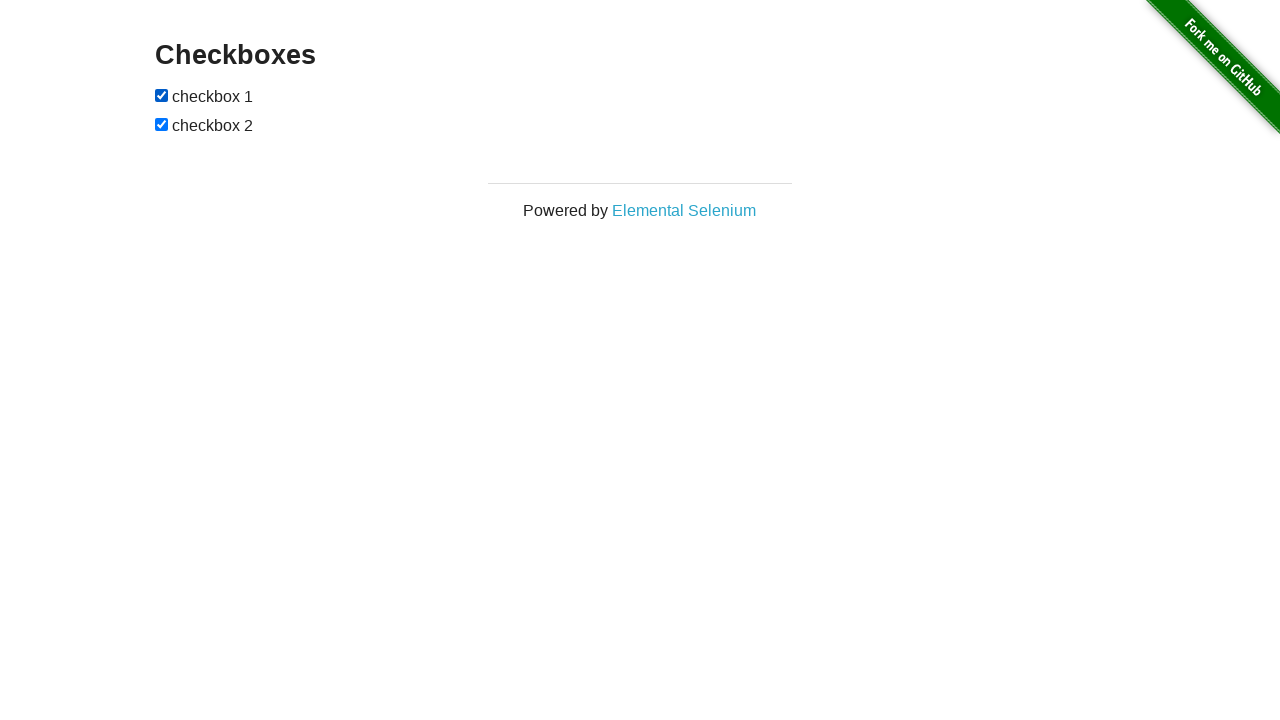

Deselected checkbox2 at (162, 124) on input[type='checkbox'] >> nth=1
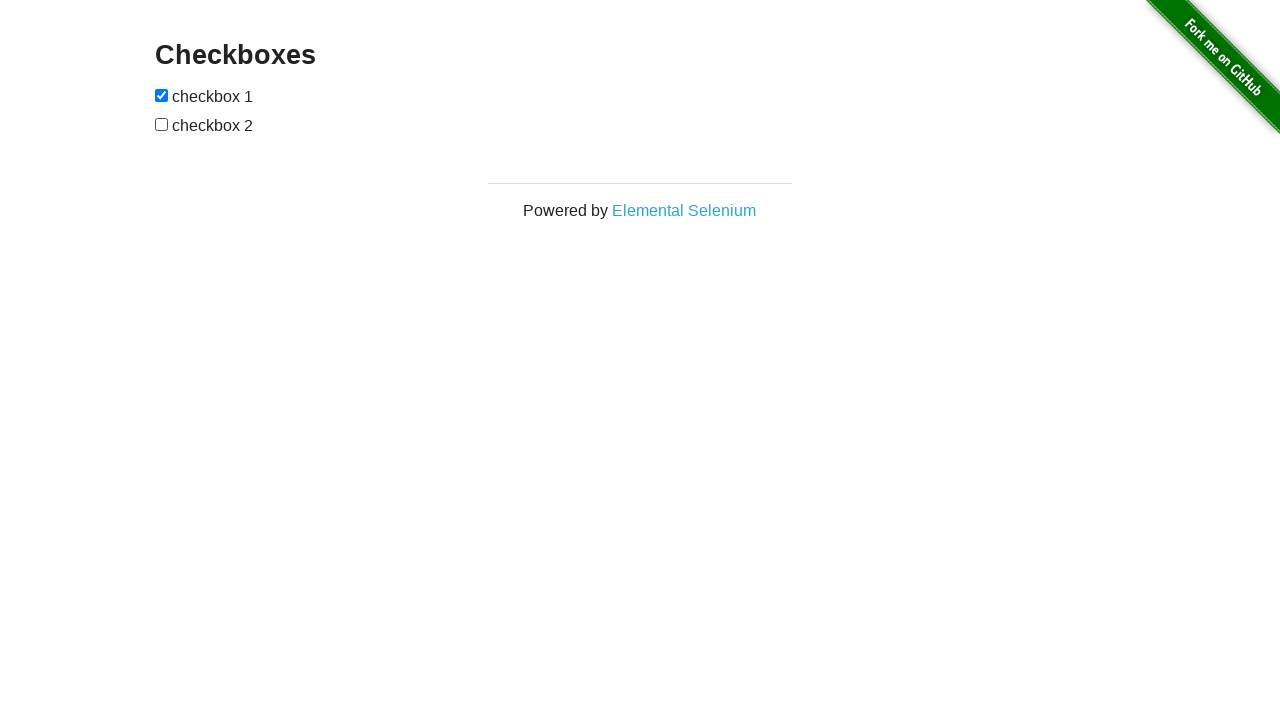

Verified checkbox1 is selected
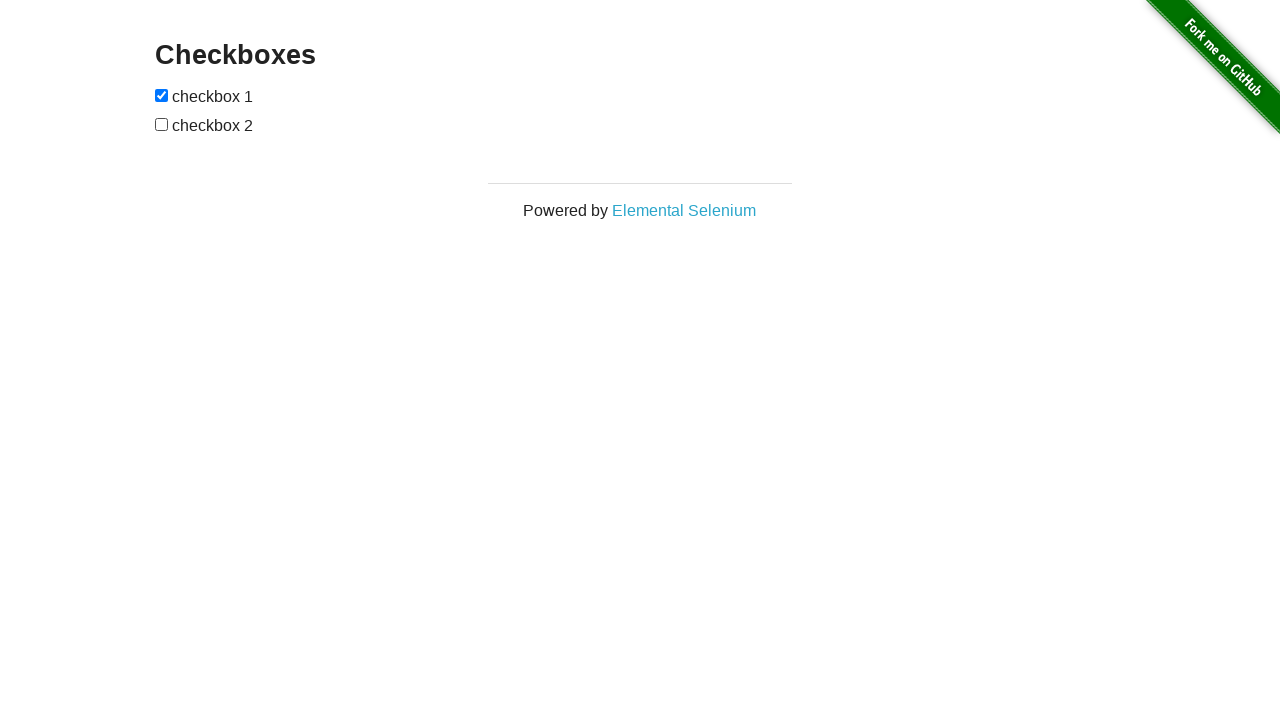

Verified checkbox2 is deselected
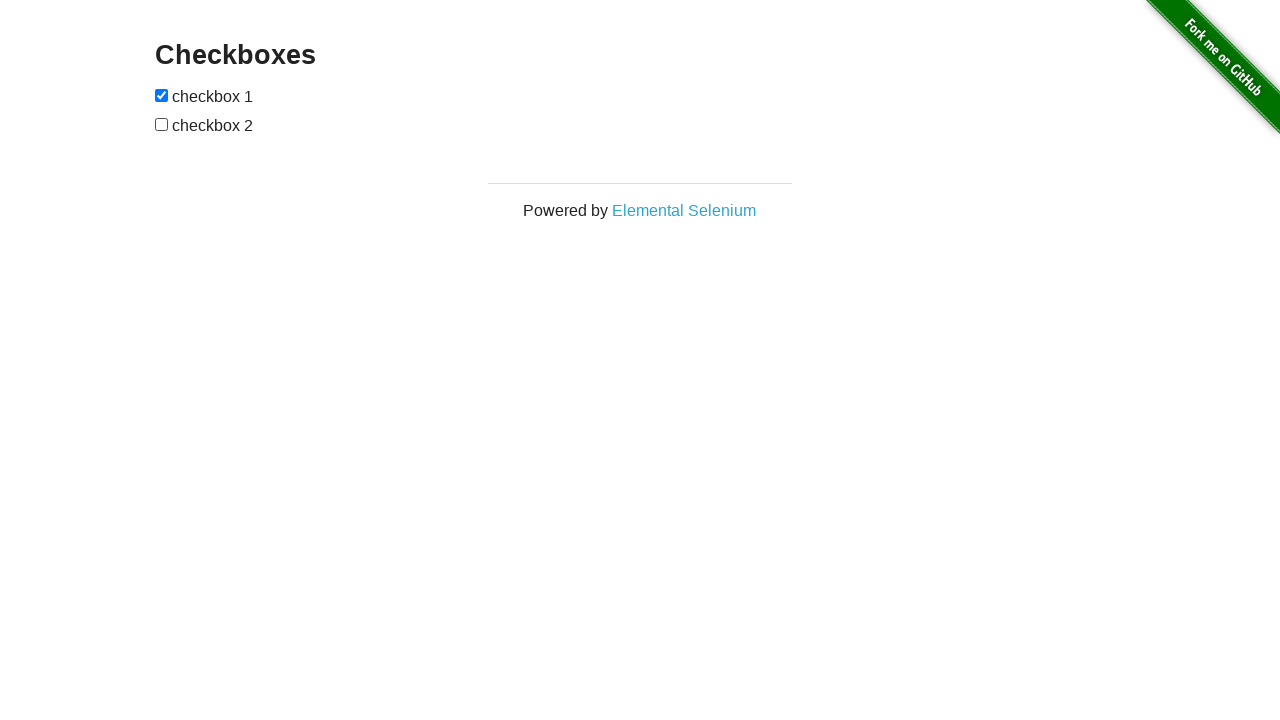

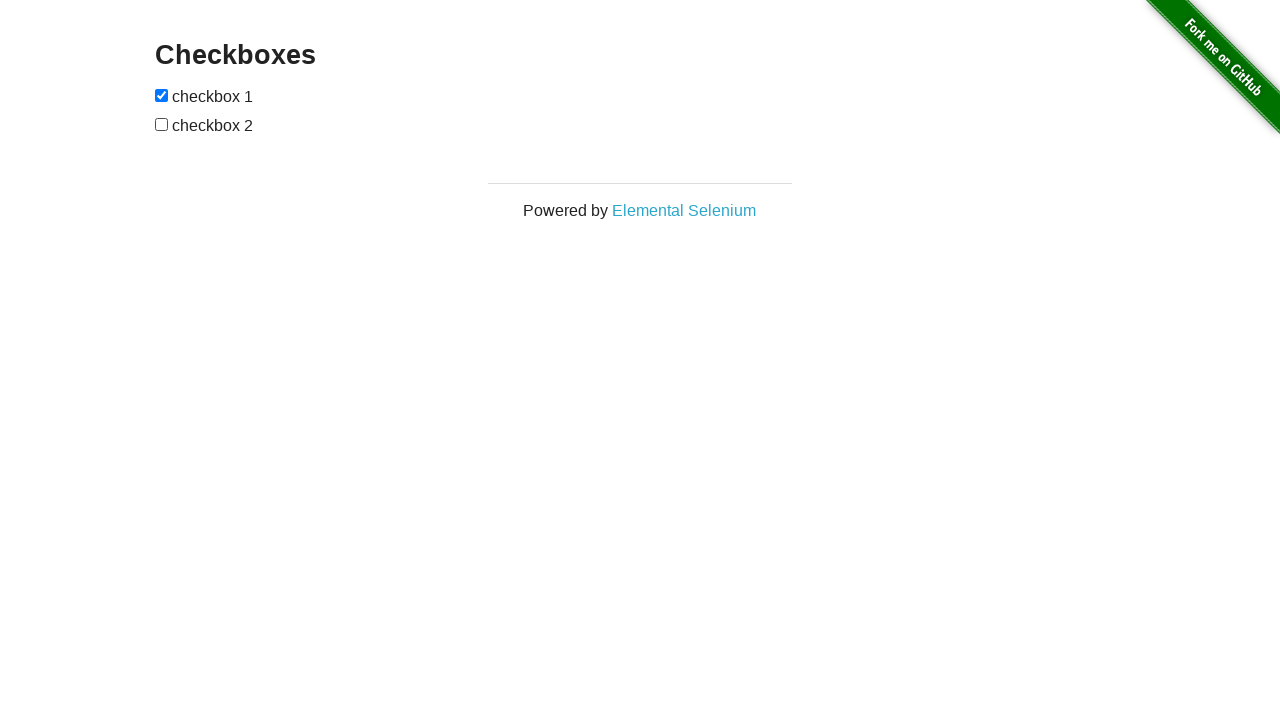